Tests multiple browser window/tab handling by clicking social media links (Twitter, LinkedIn, YouTube, Facebook) that open new windows, then iterates through all windows, closes child windows, and returns to the parent window.

Starting URL: https://opensource-demo.orangehrmlive.com/web/index.php/auth/login

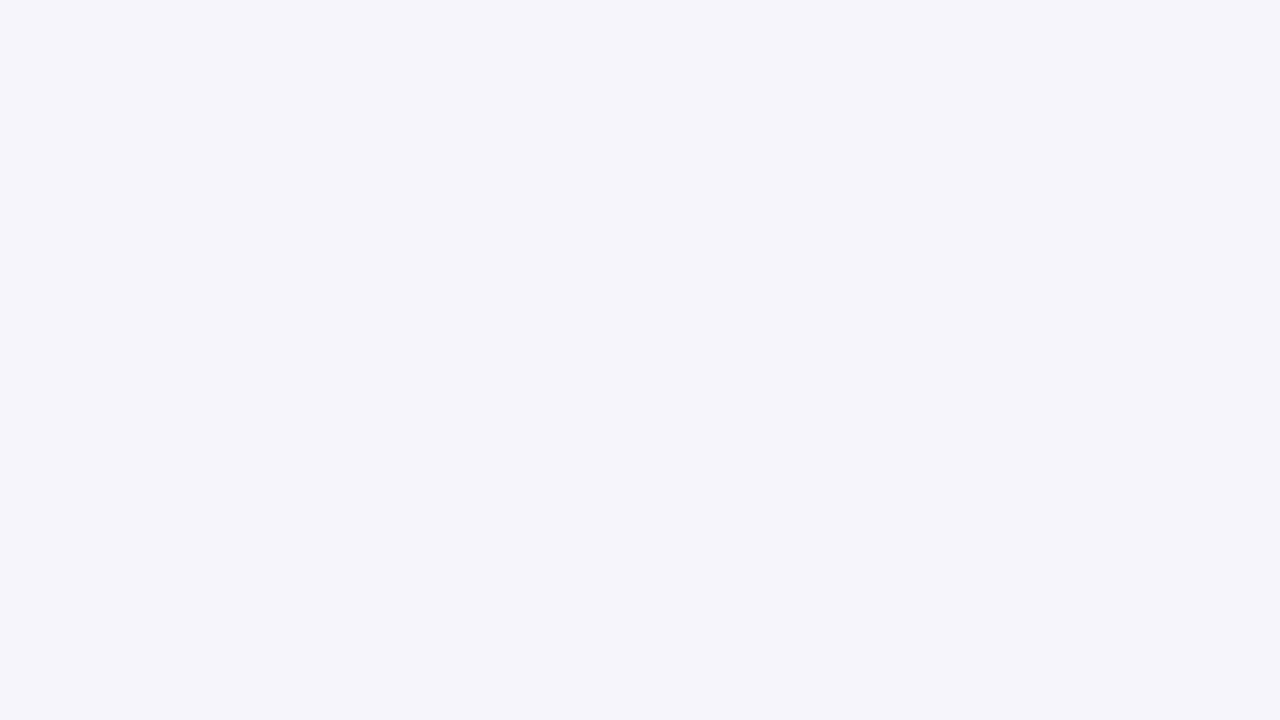

Stored parent page reference
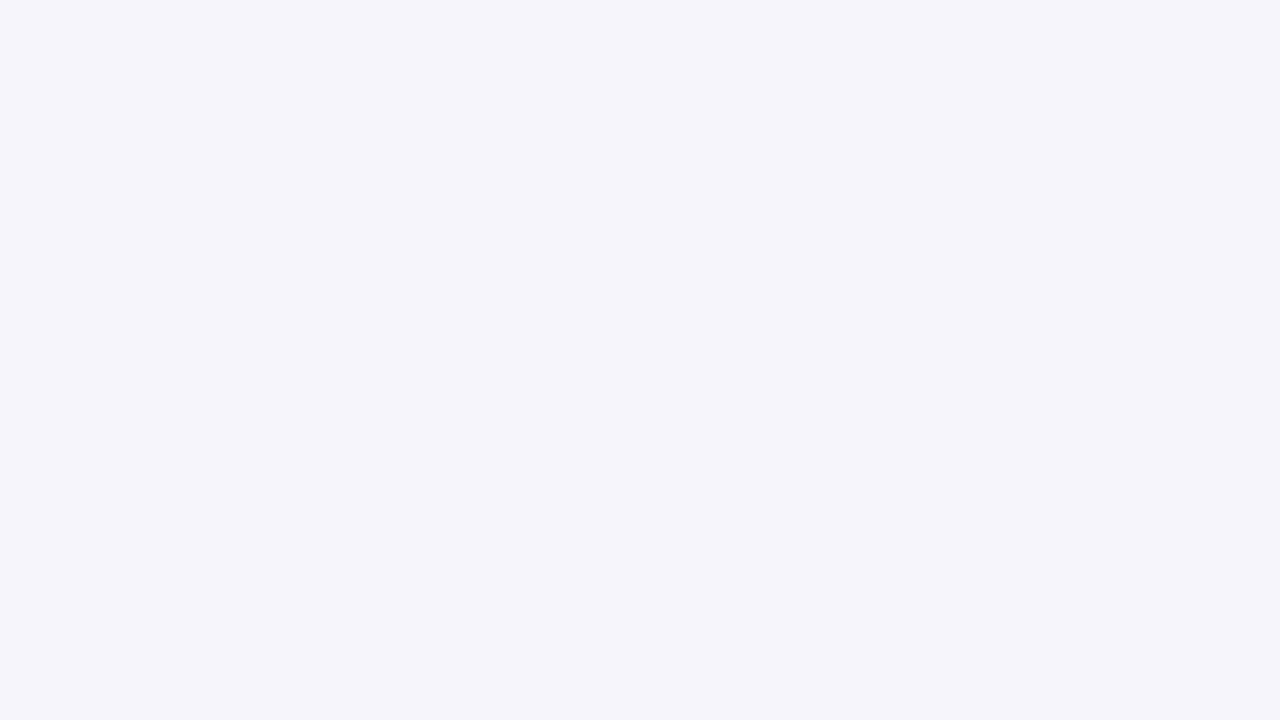

Clicked Twitter link, new window opened at (91, 693) on a[href*='twitter']
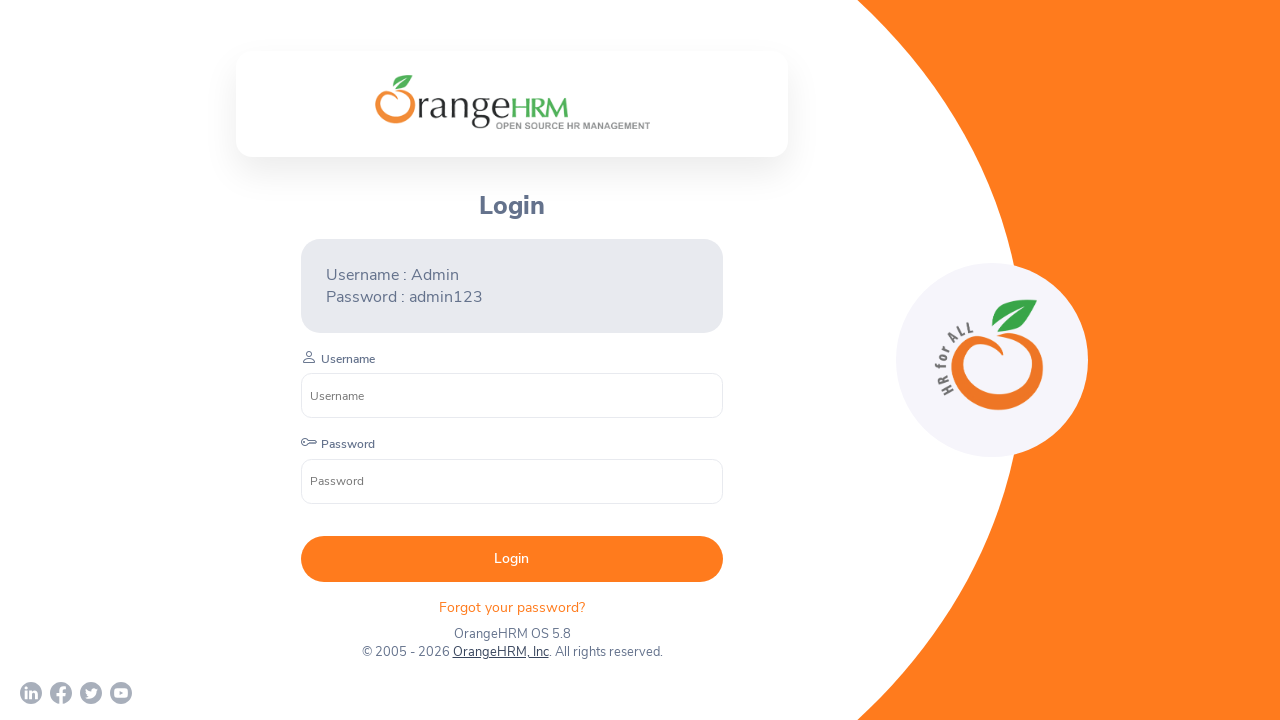

Captured Twitter page object
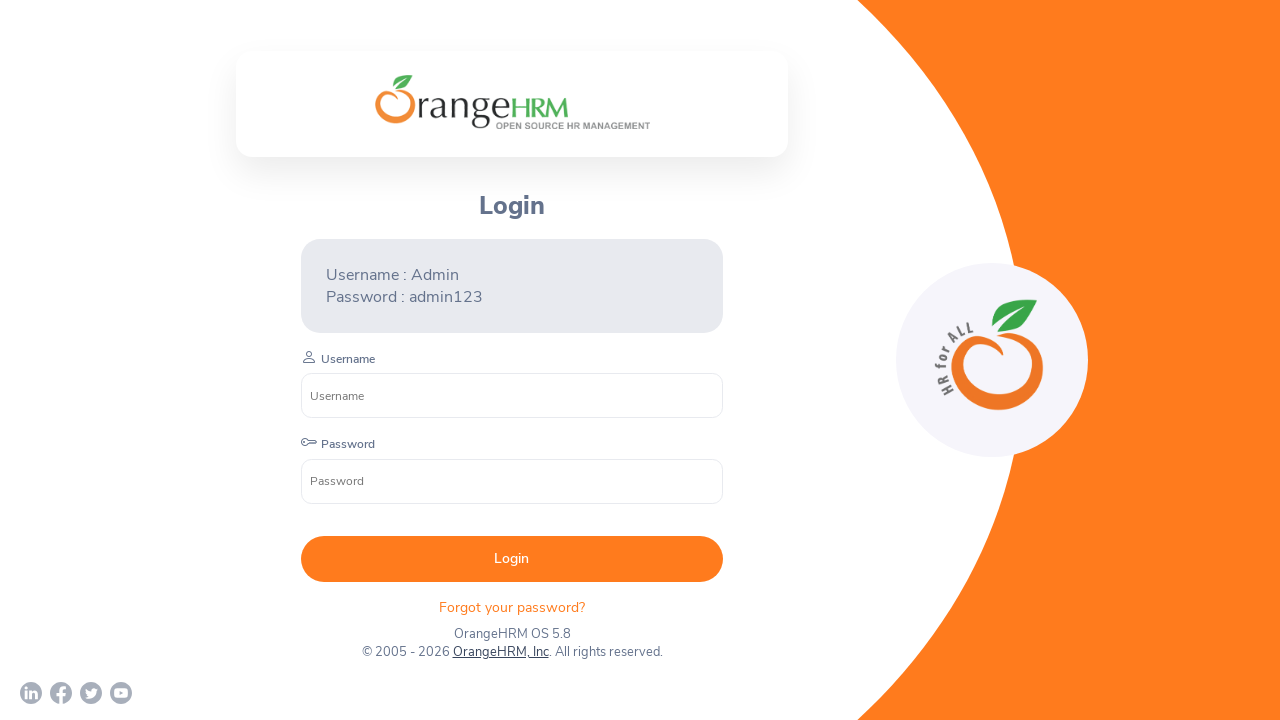

Clicked LinkedIn link, new window opened at (31, 693) on a[href*='linkedin']
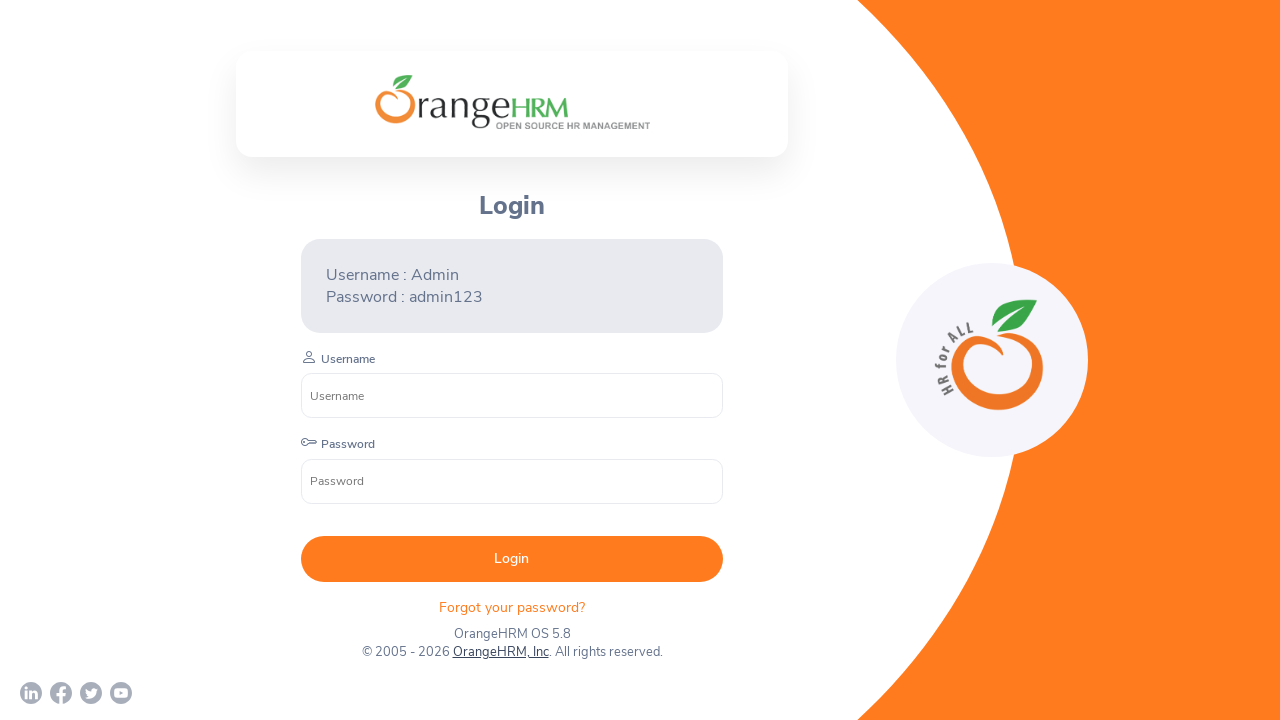

Captured LinkedIn page object
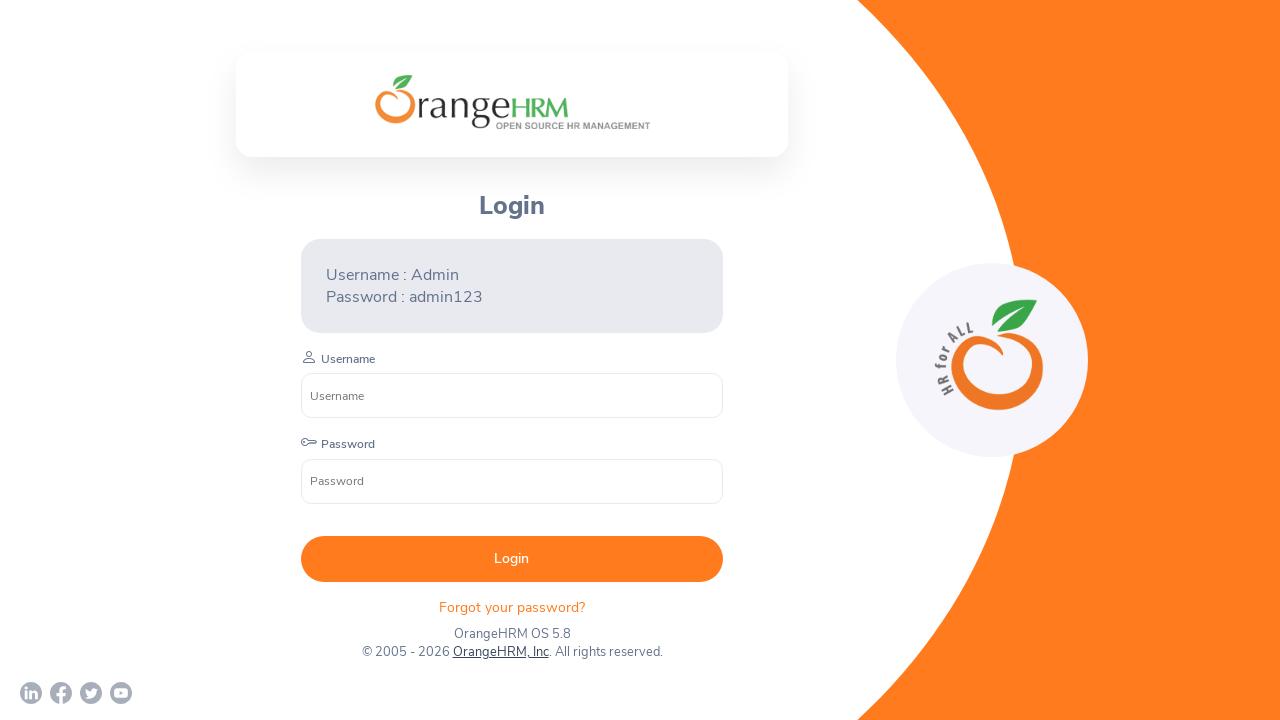

Clicked YouTube link, new window opened at (121, 693) on a[href*='youtube']
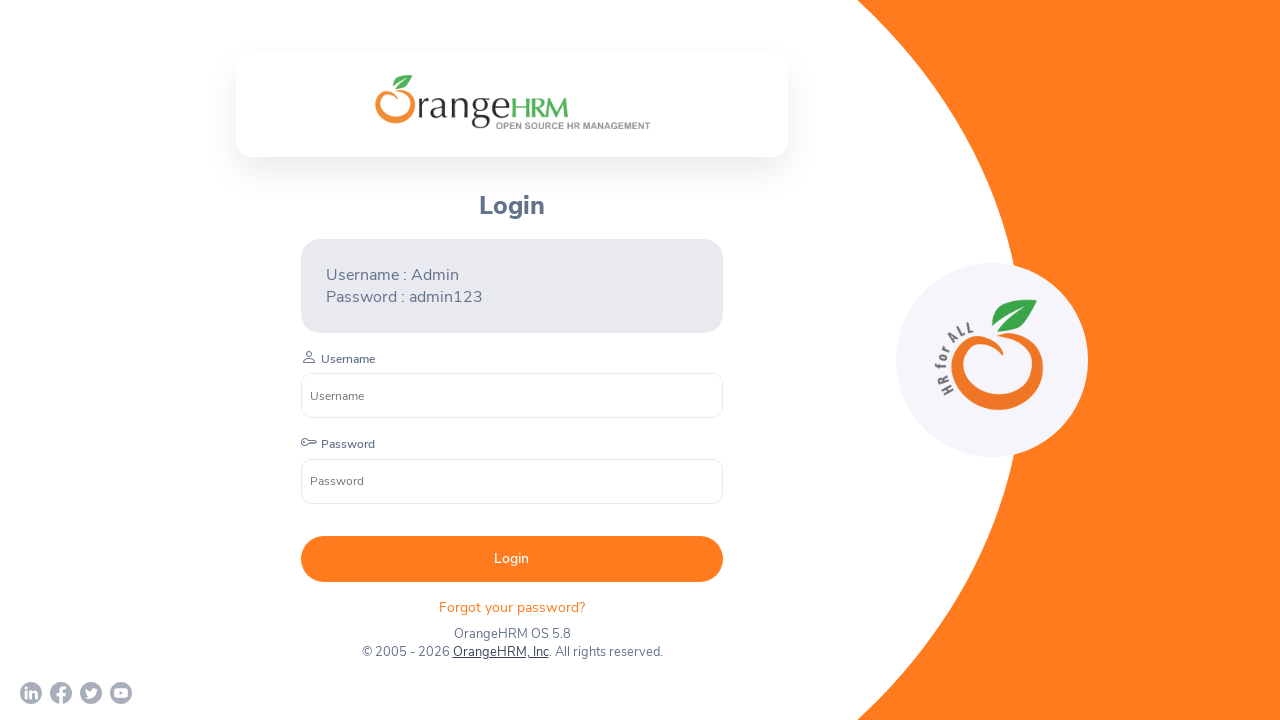

Captured YouTube page object
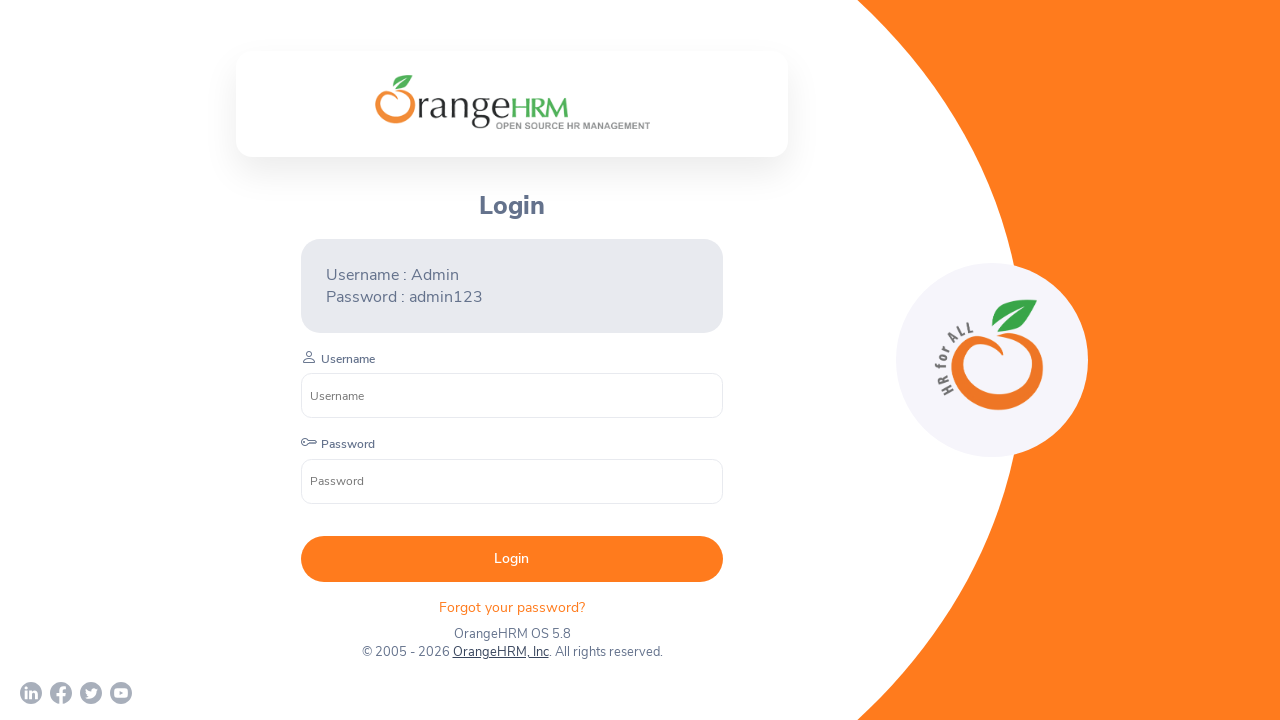

Clicked Facebook link, new window opened at (61, 693) on a[href*='facebook']
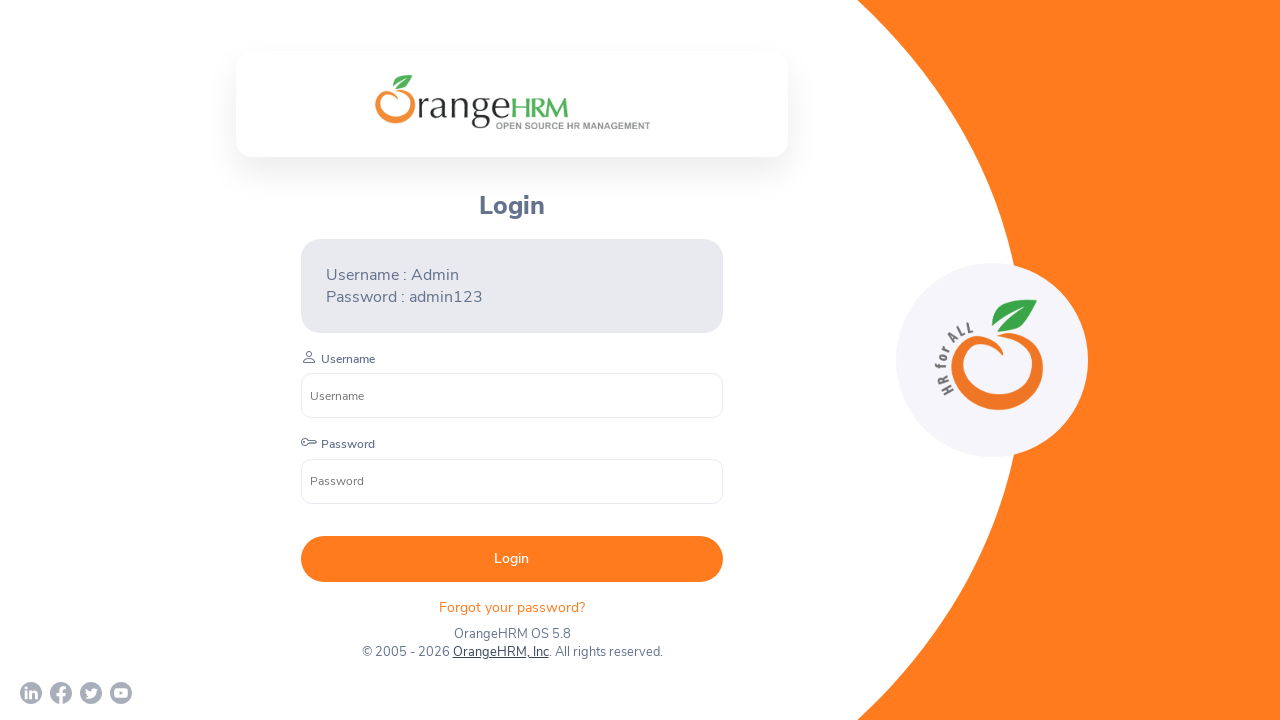

Captured Facebook page object
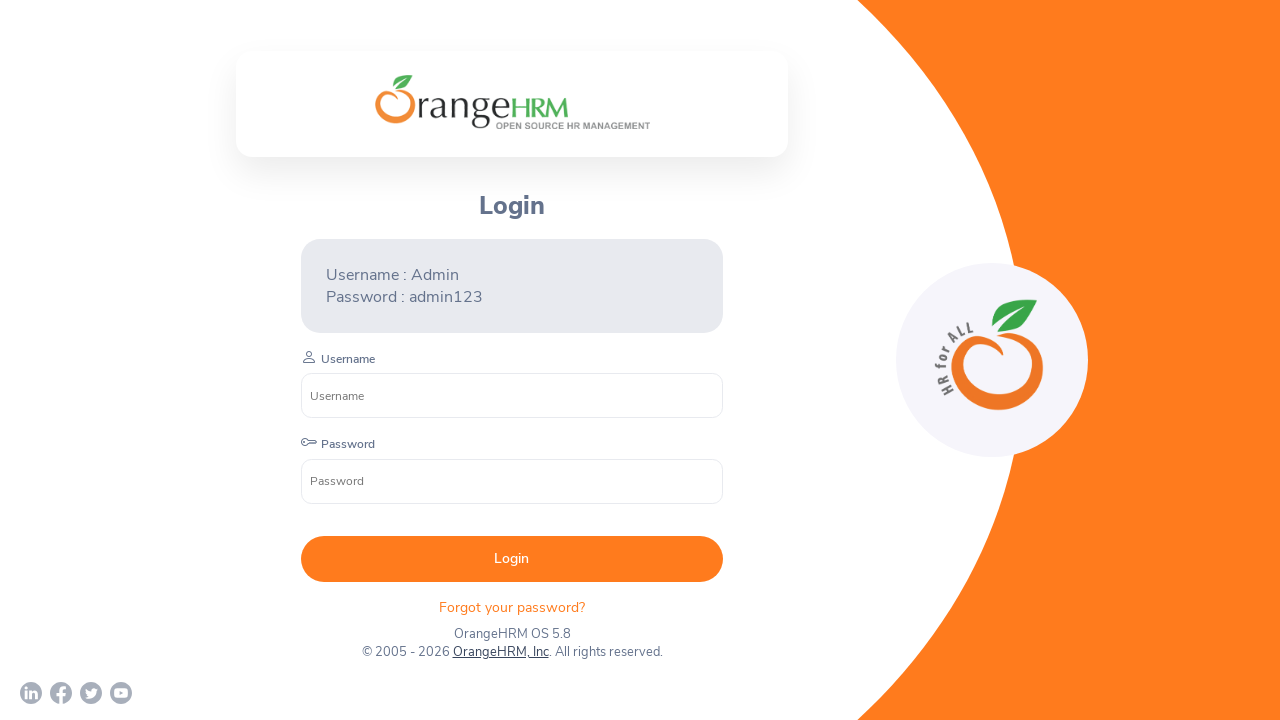

Retrieved all pages from browser context
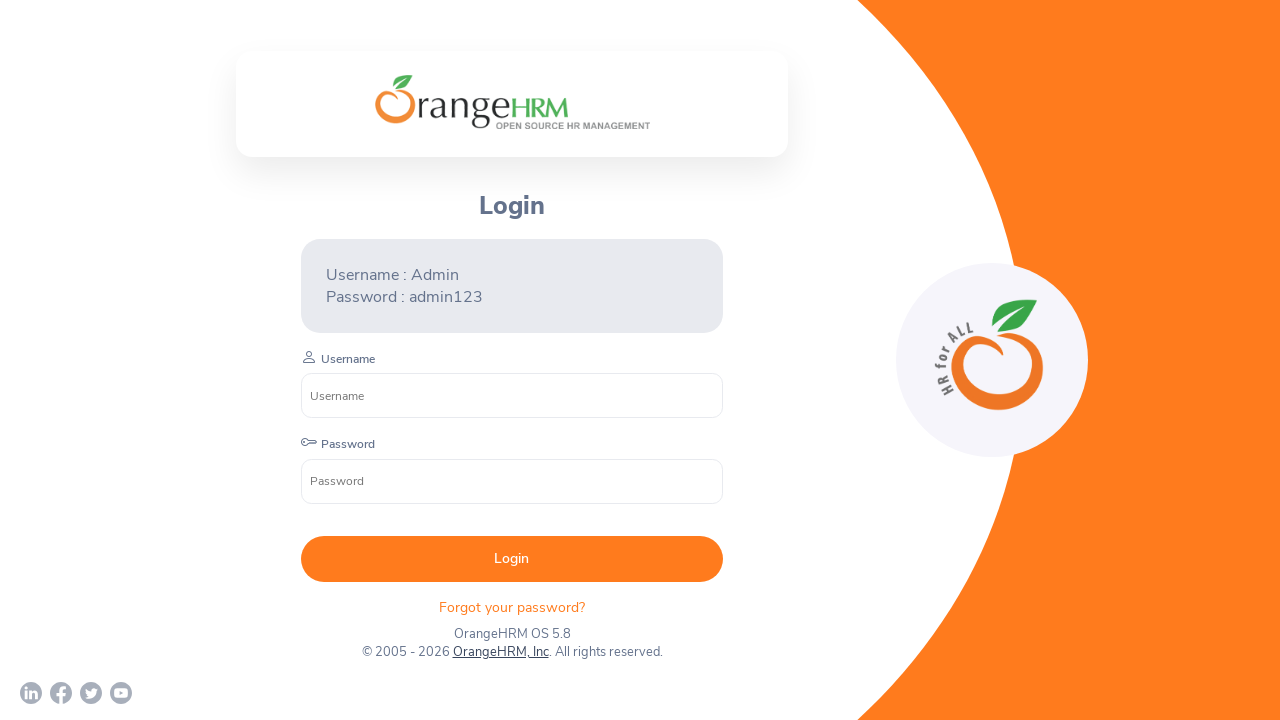

Closed child window/tab
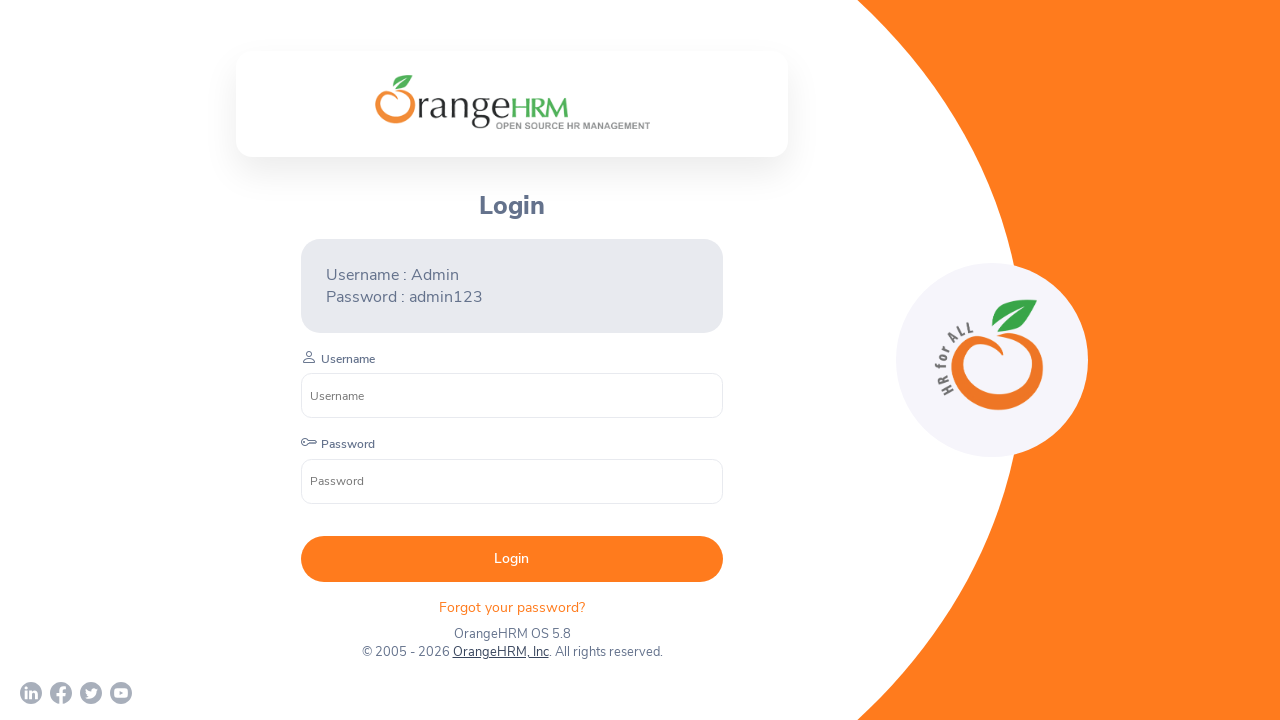

Closed child window/tab
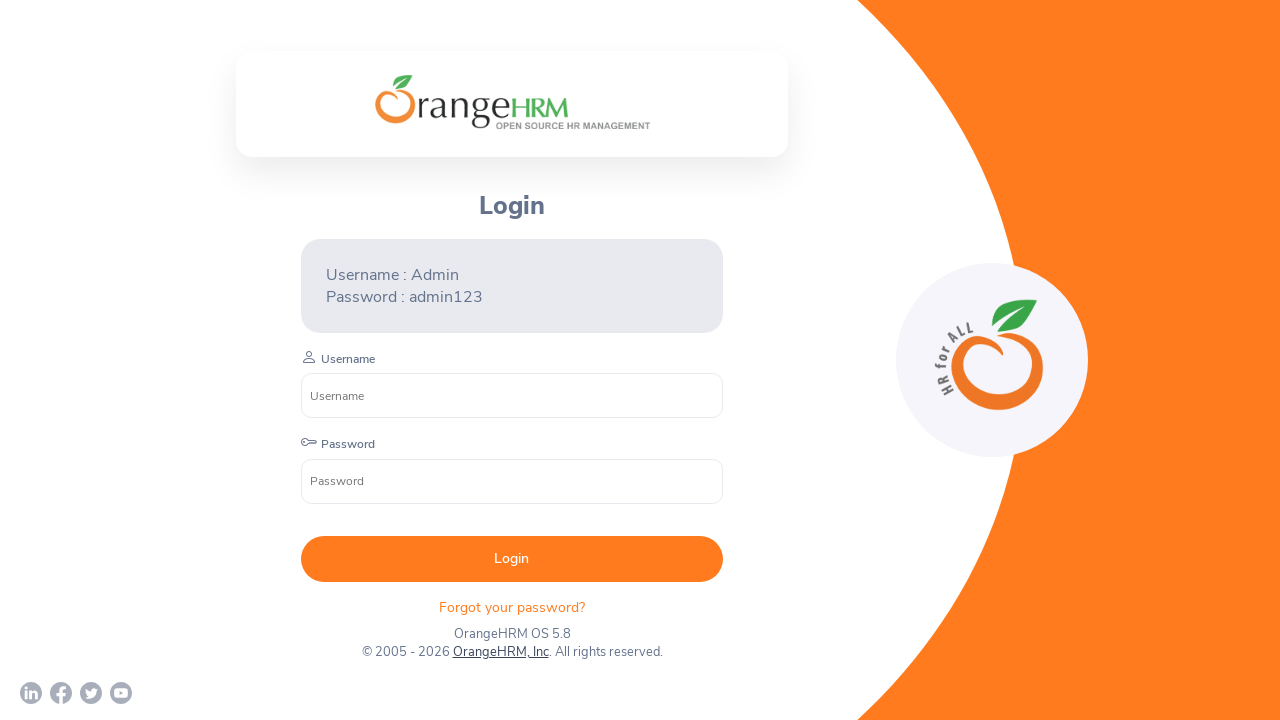

Closed child window/tab
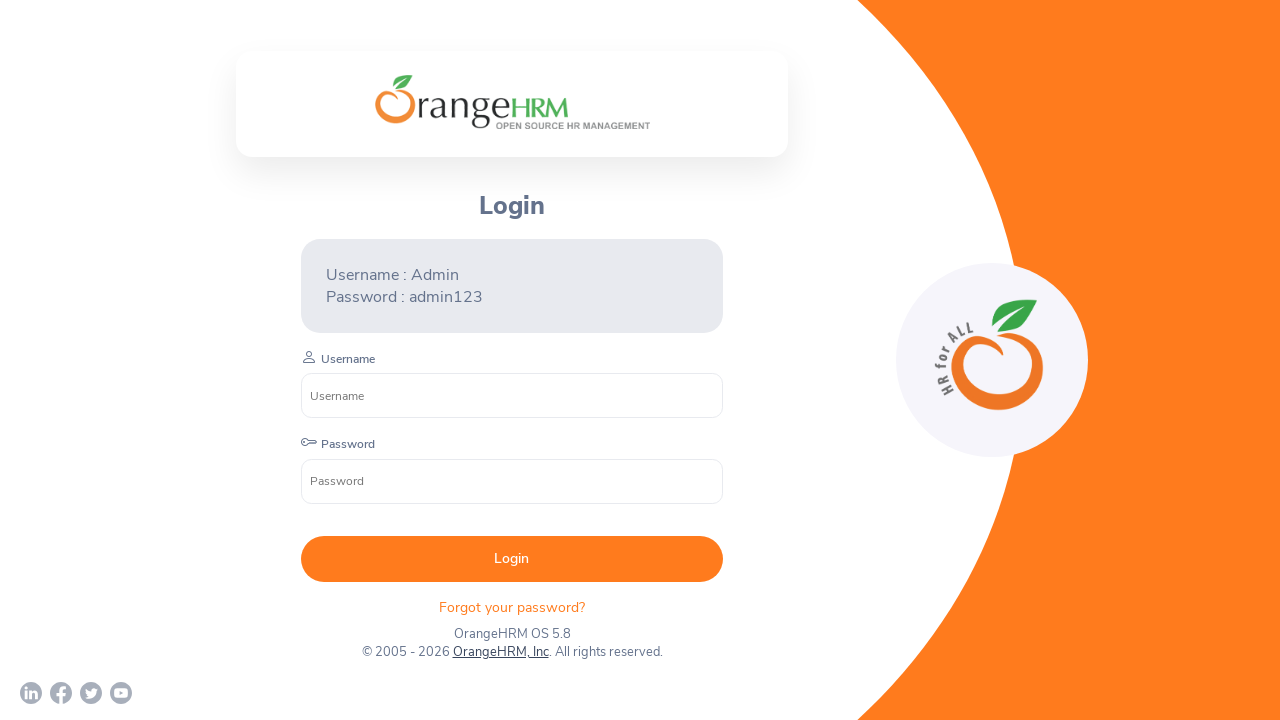

Closed child window/tab
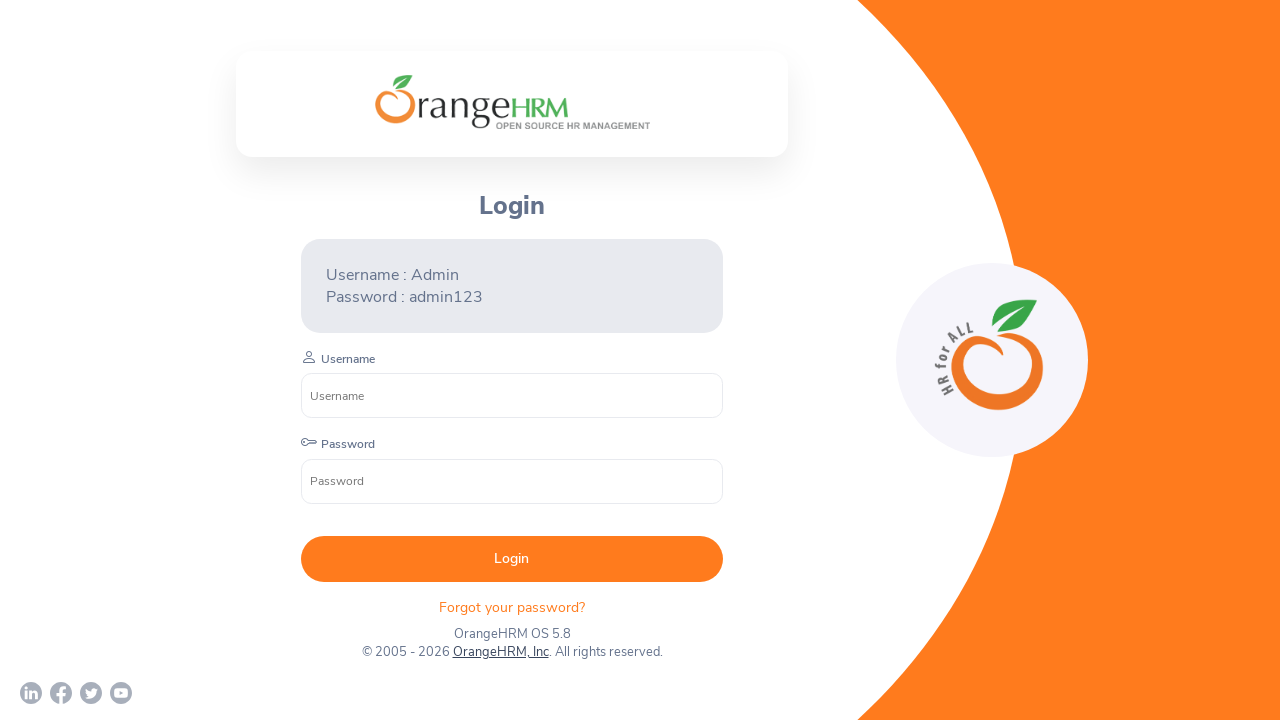

Brought parent page back to focus
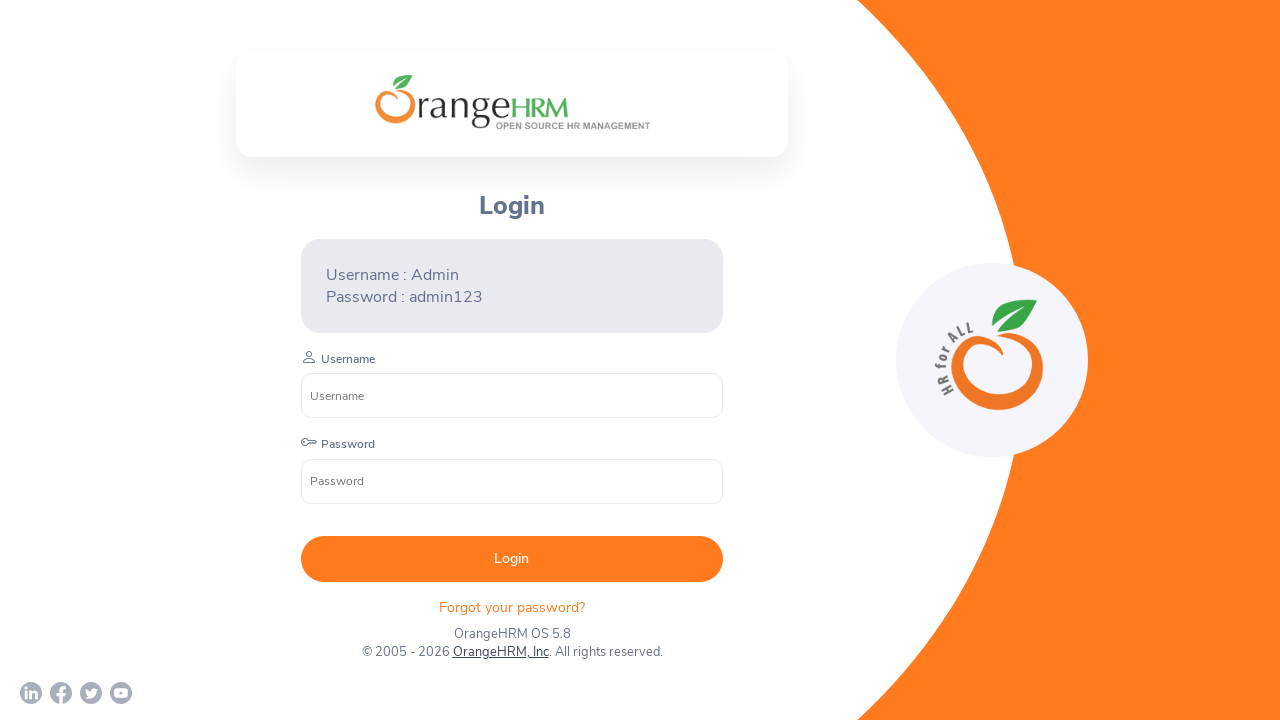

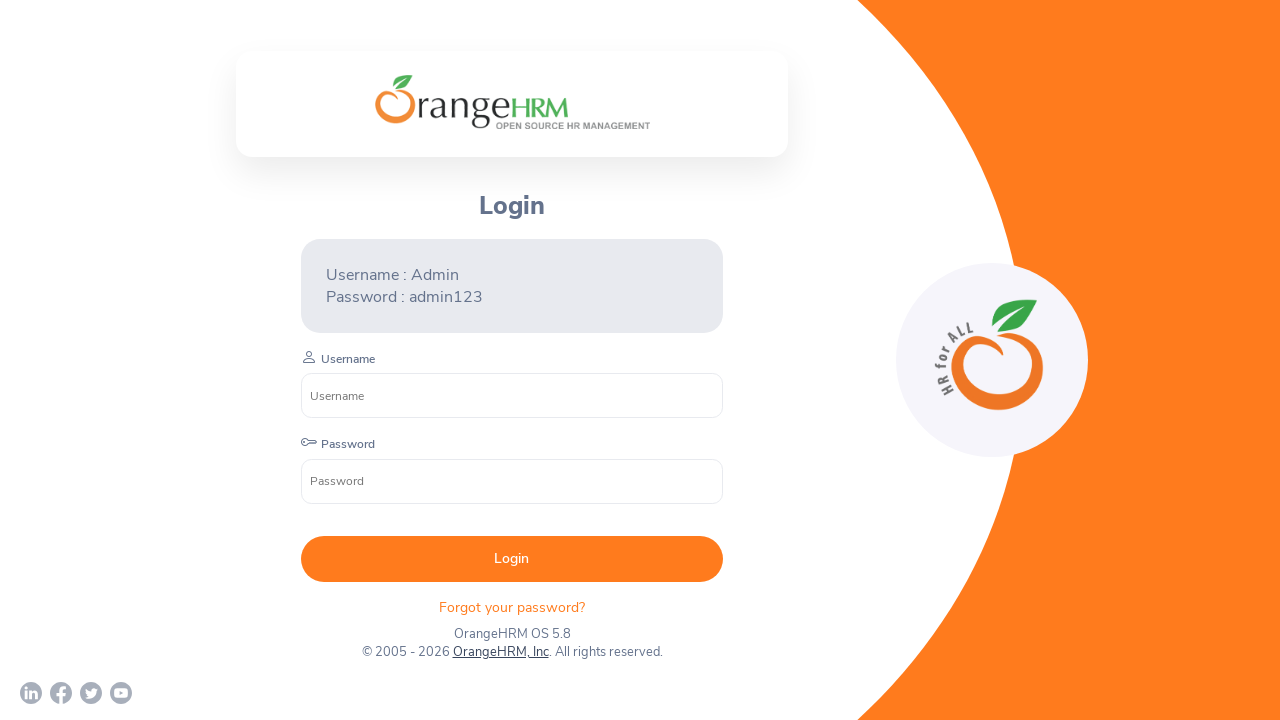